Tests drag and drop functionality on the jQuery UI droppable demo page by dragging an element and dropping it onto a target element within an iframe.

Starting URL: https://jqueryui.com/droppable/

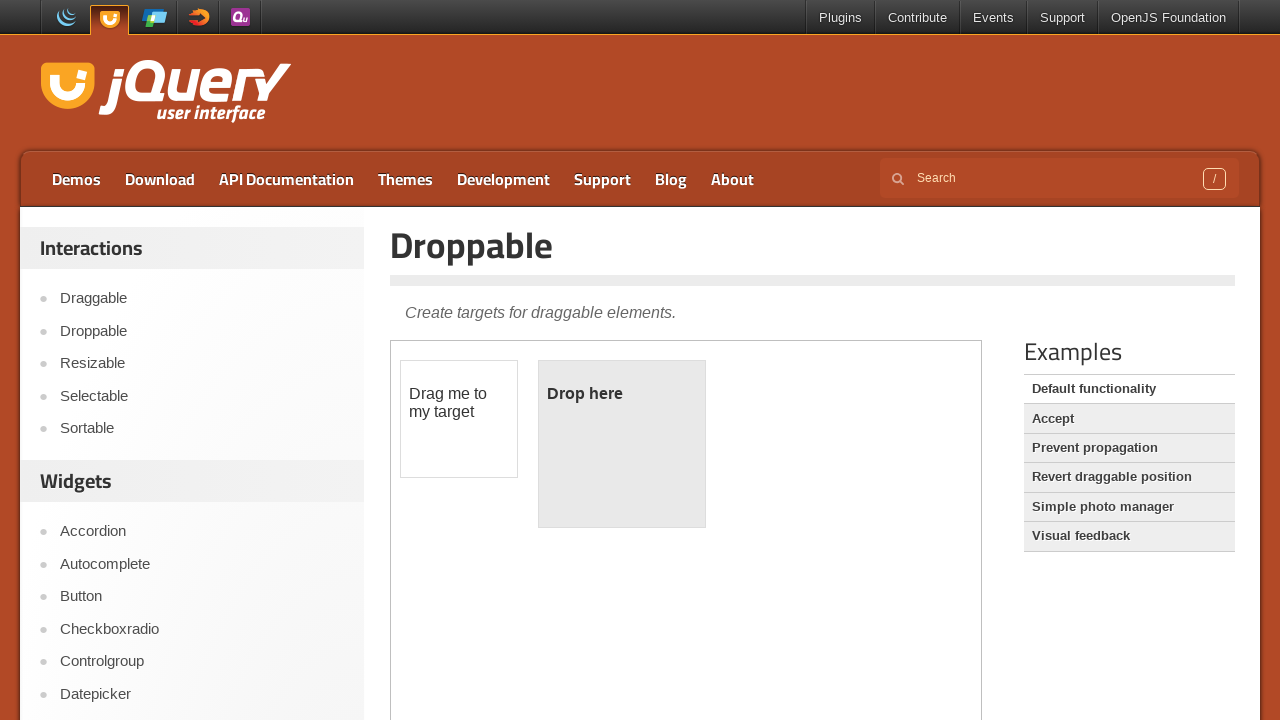

Located the iframe containing the drag and drop demo
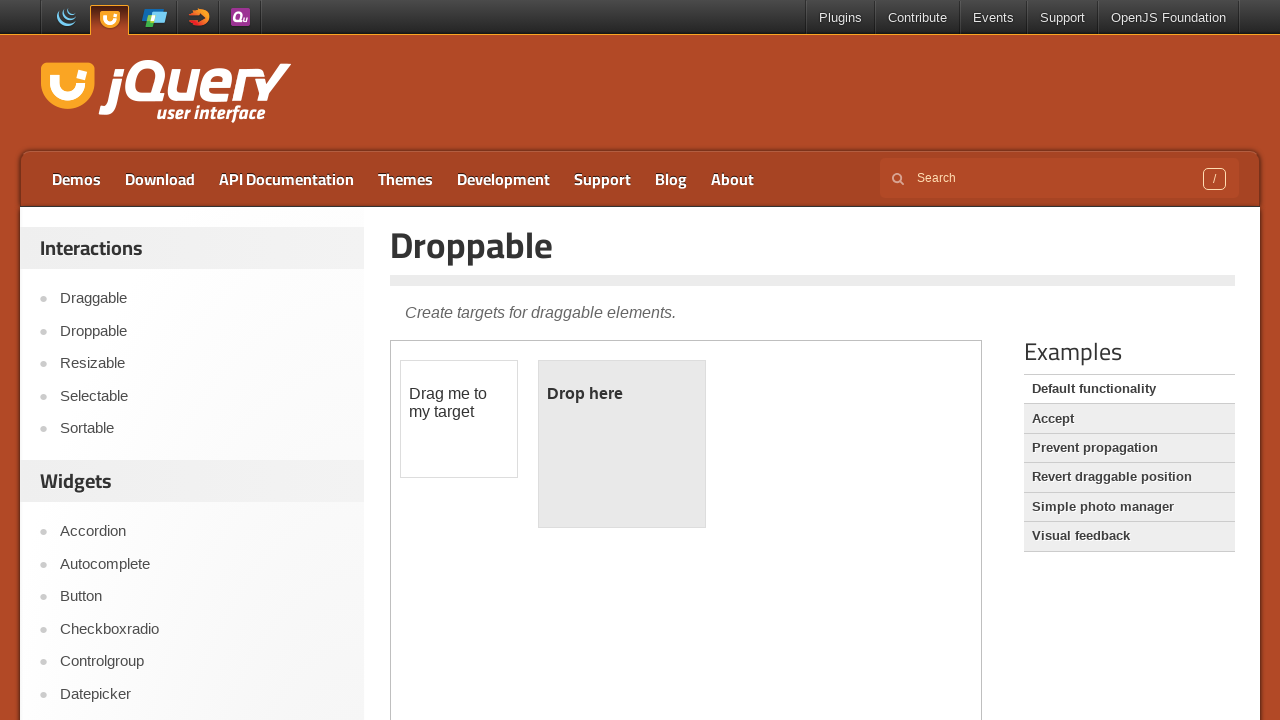

Located the draggable element within the iframe
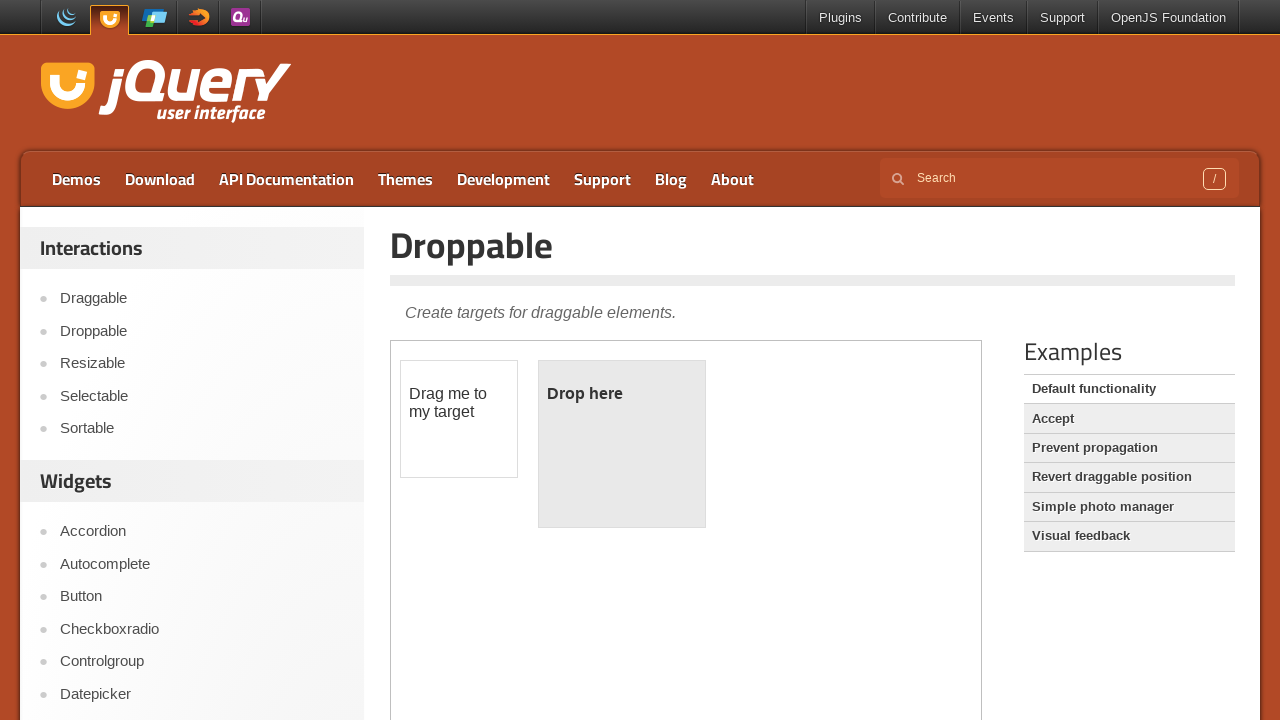

Located the droppable target element within the iframe
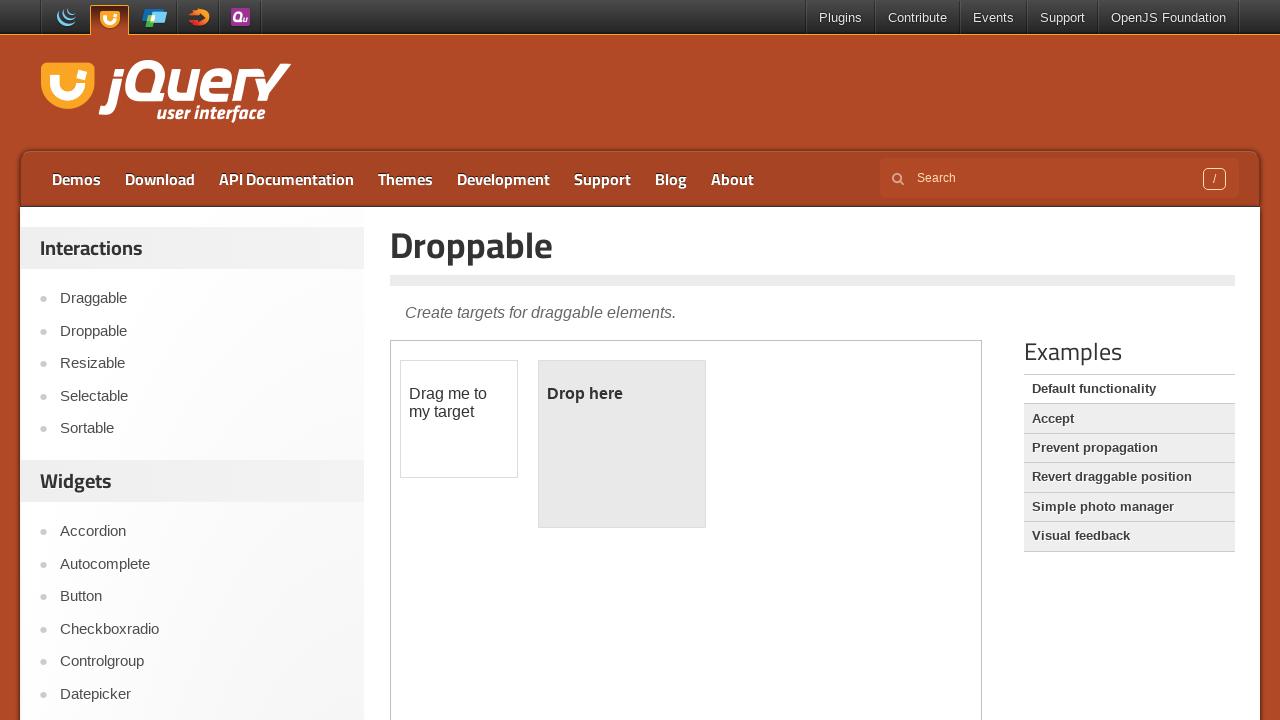

Dragged the draggable element onto the droppable target at (622, 444)
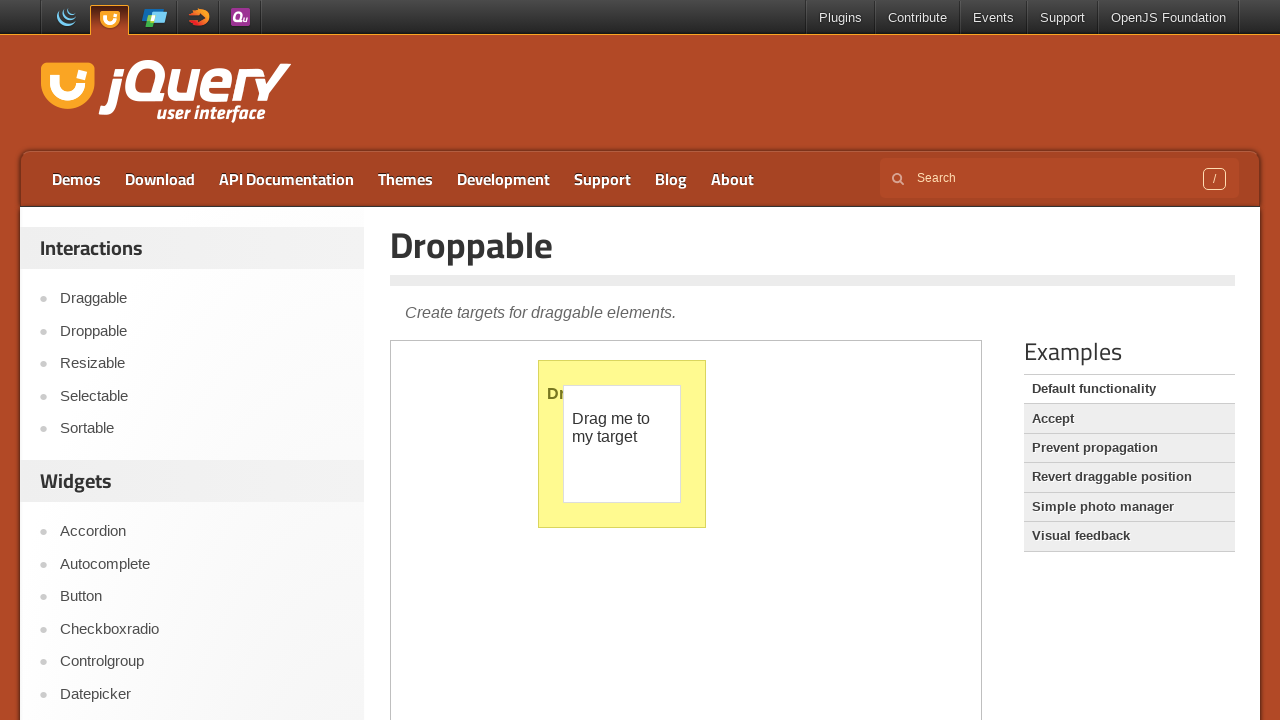

Verified that the drop was successful - droppable element now shows 'Dropped!' text
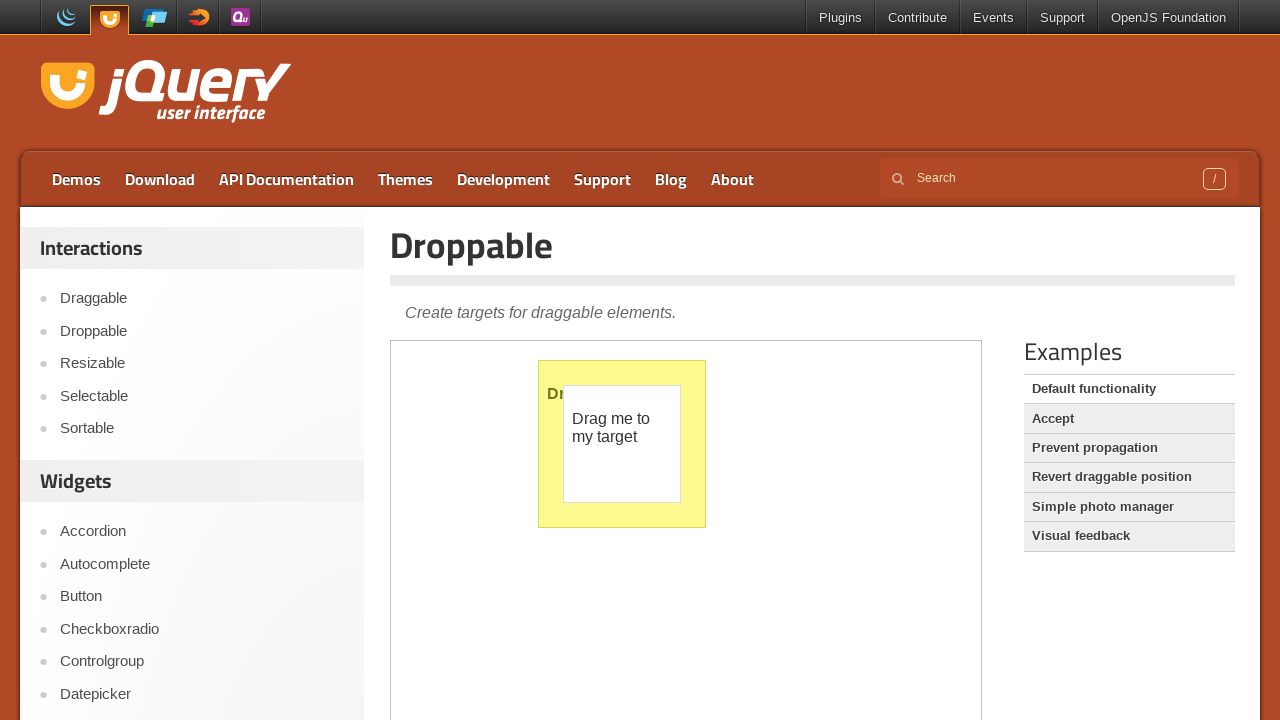

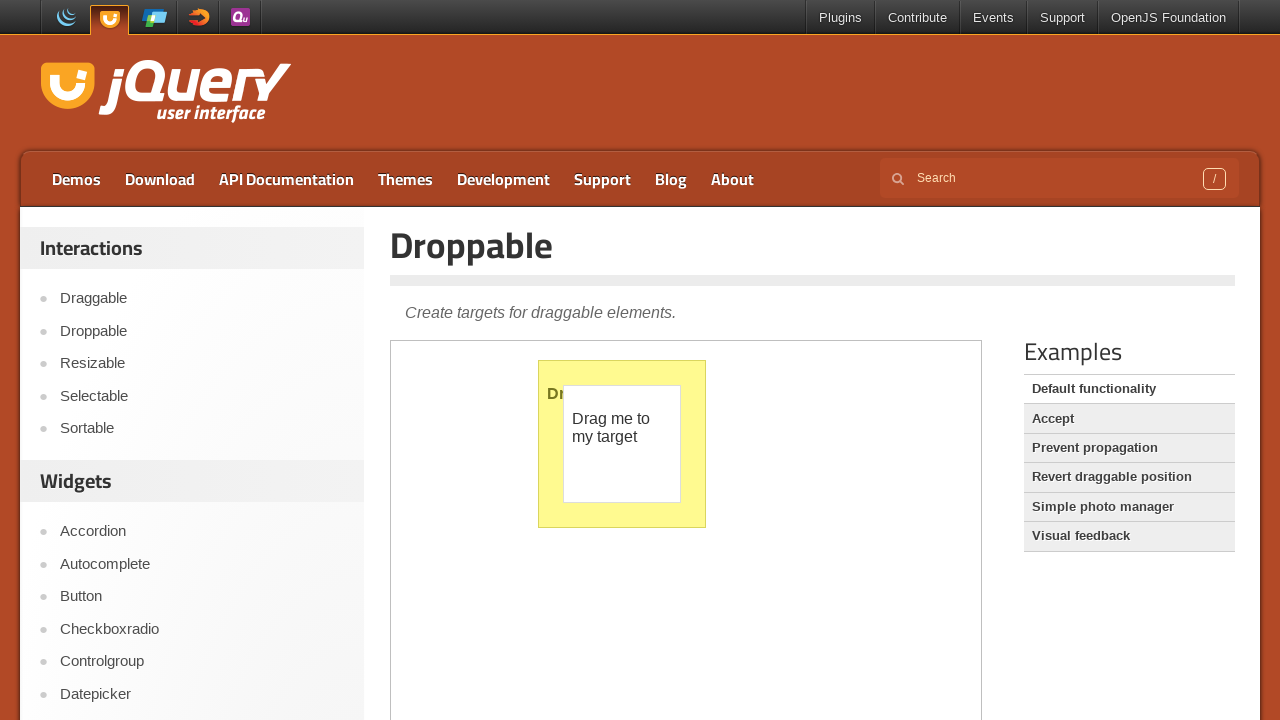